Opens the Flipkart homepage and maximizes the browser window

Starting URL: https://www.flipkart.com/

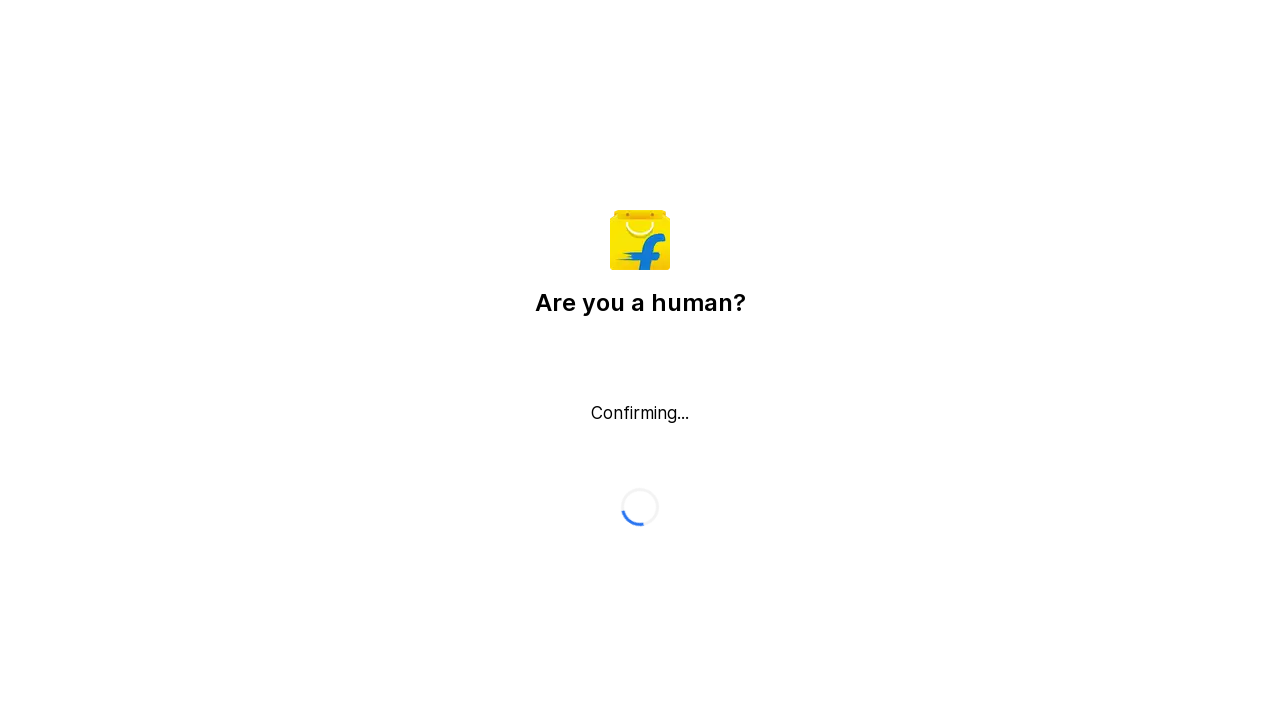

Navigated to Flipkart homepage
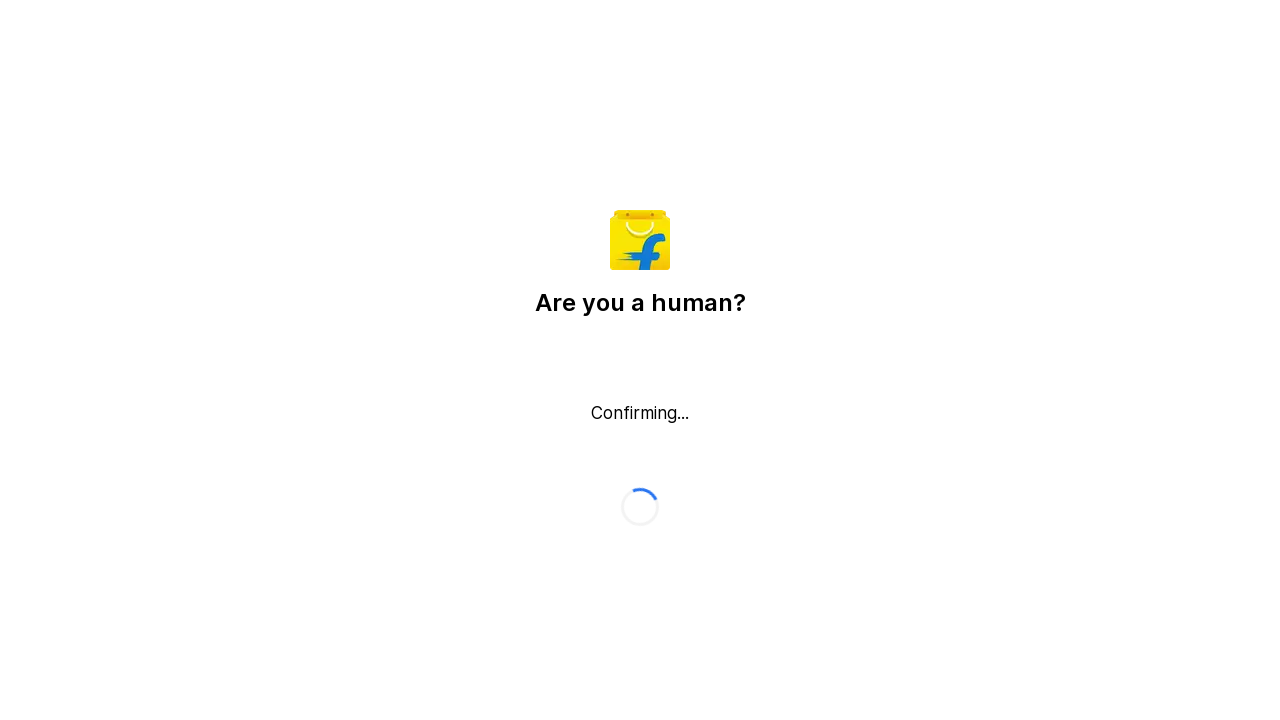

Maximized browser window to 1920x1080
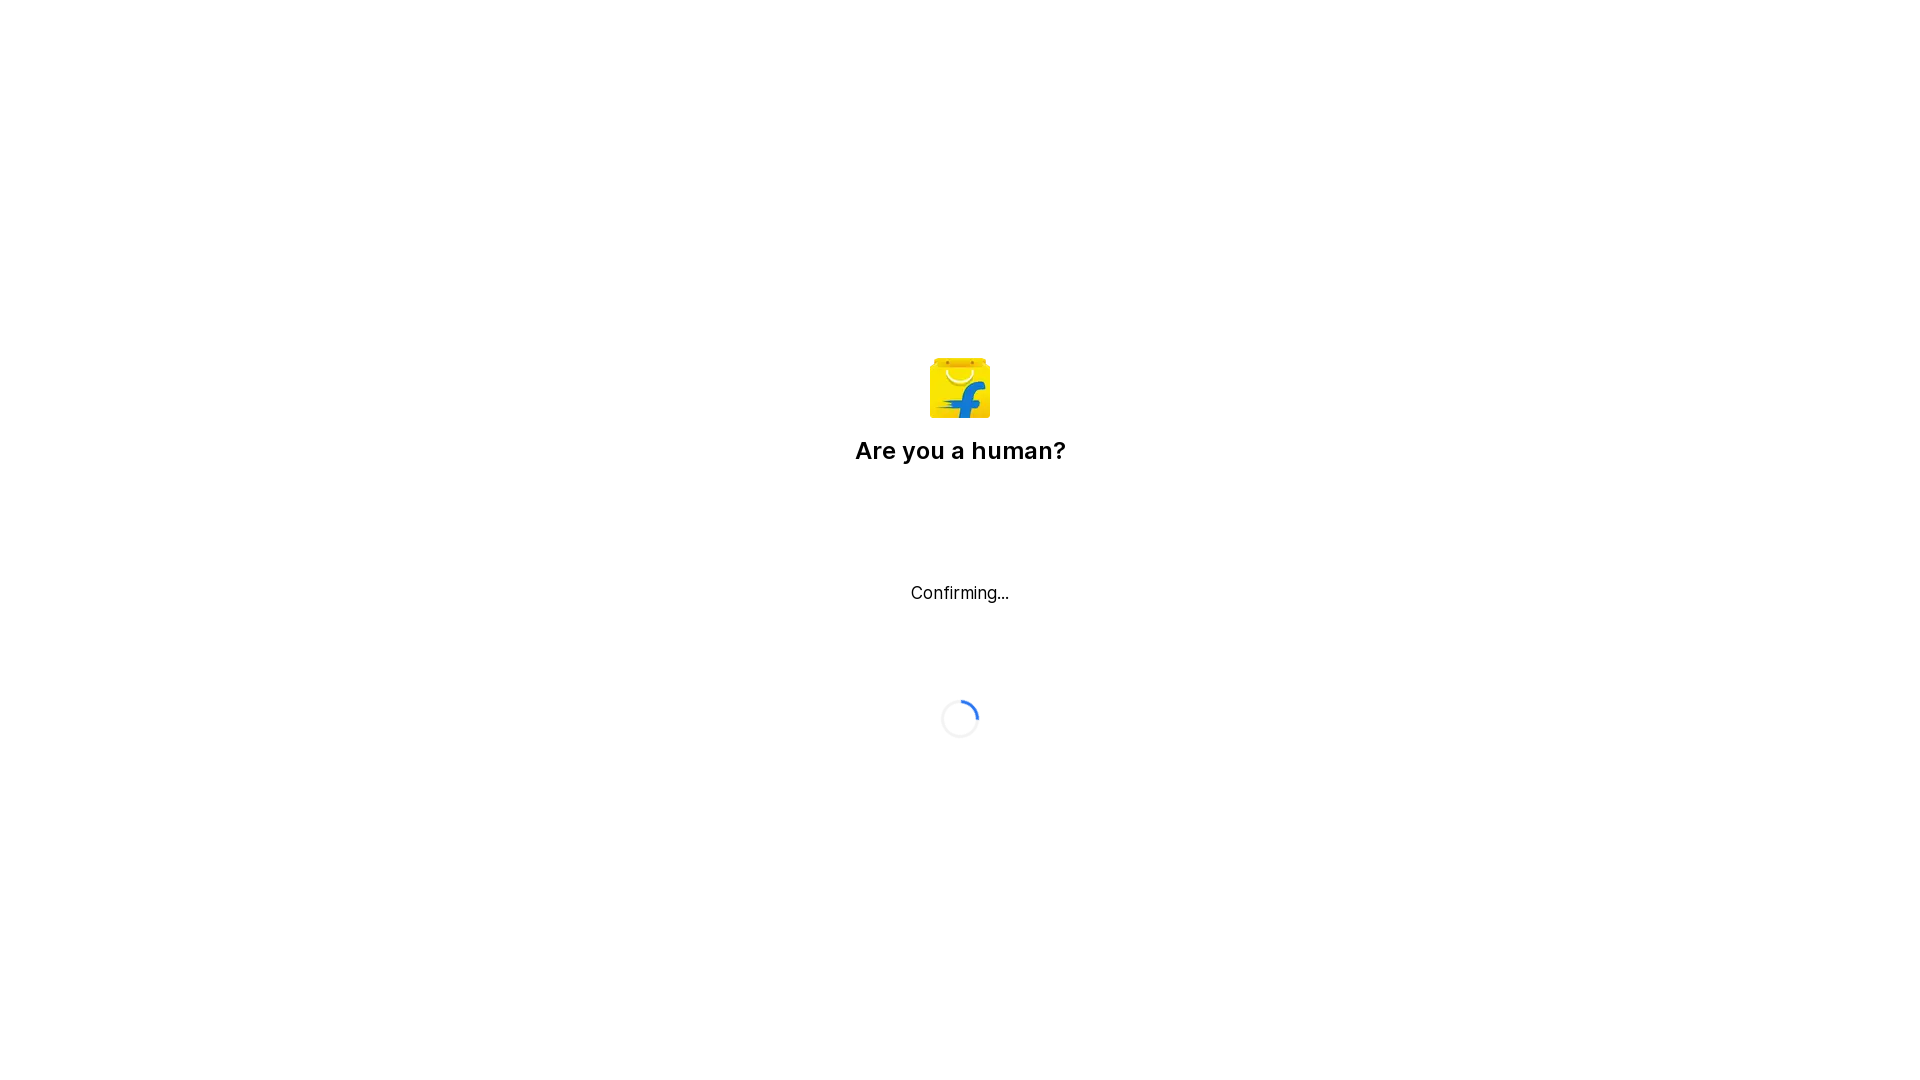

Flipkart homepage fully loaded
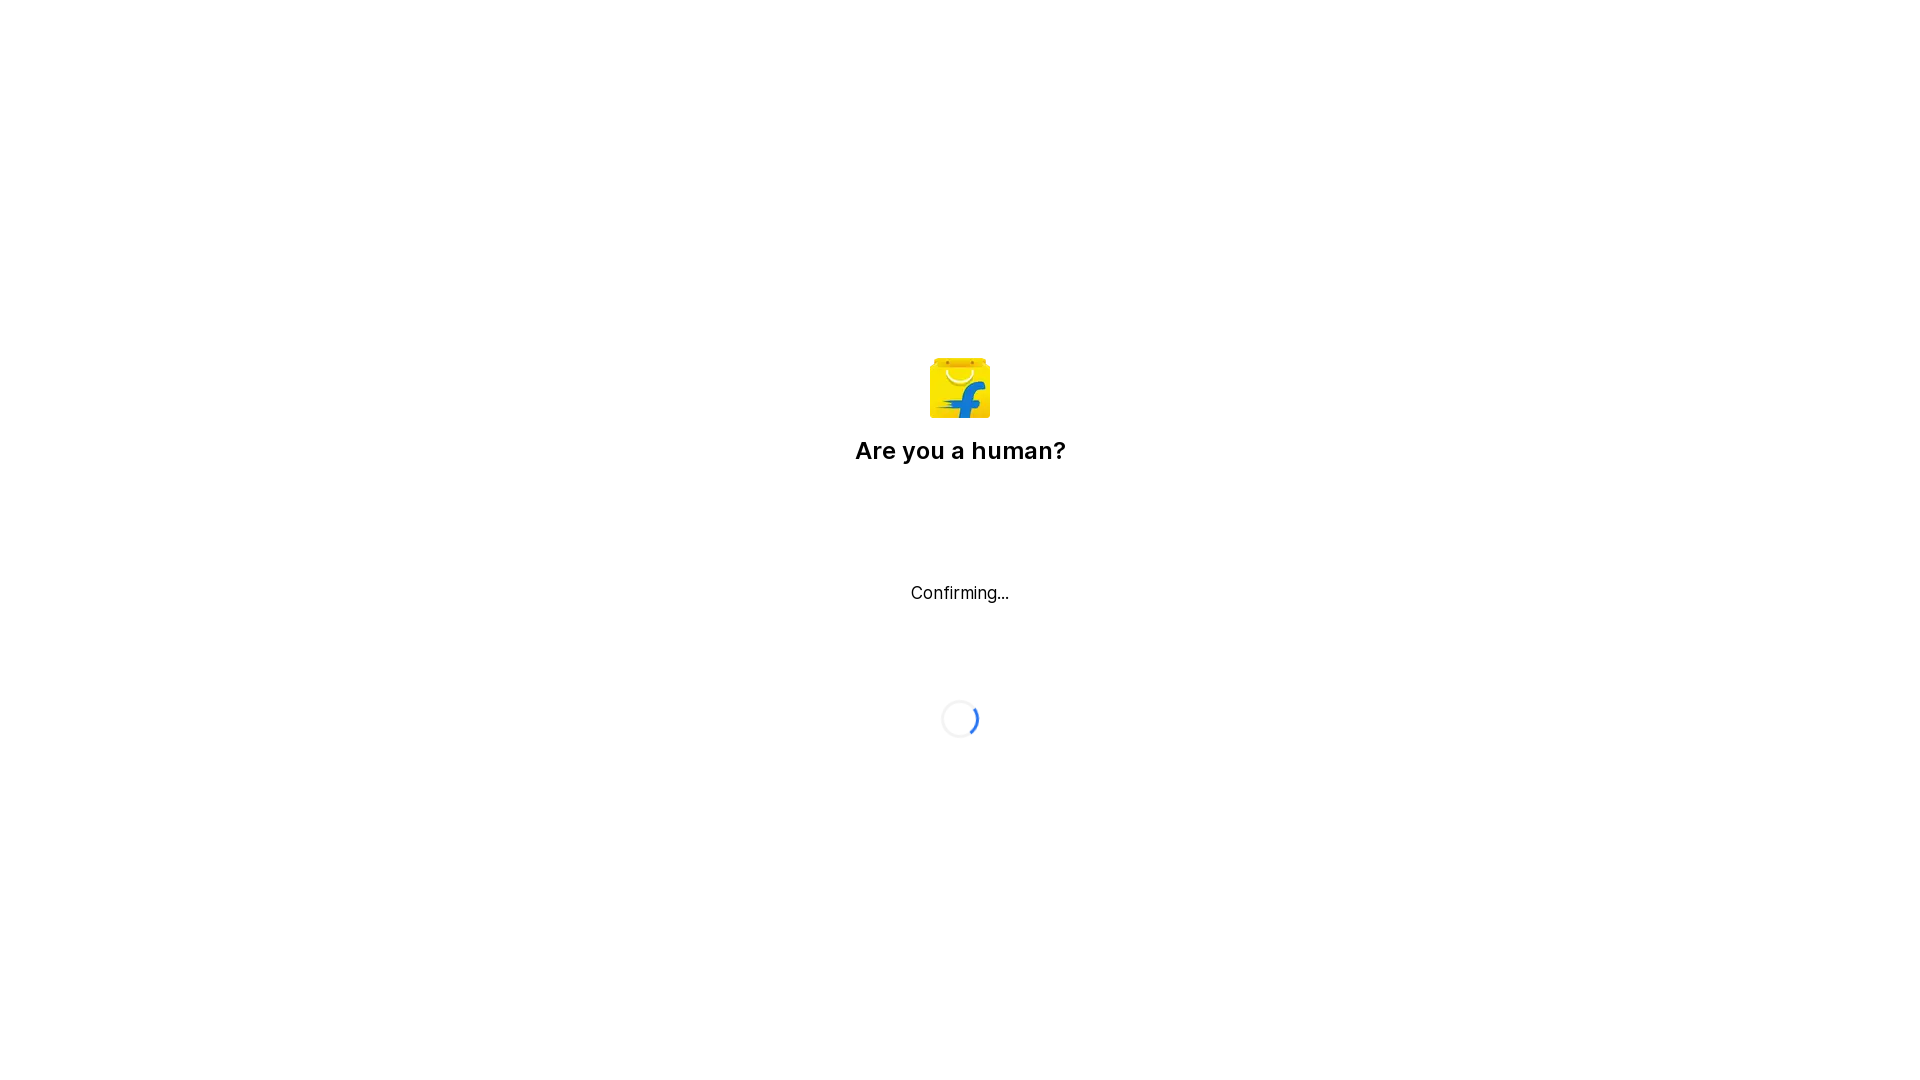

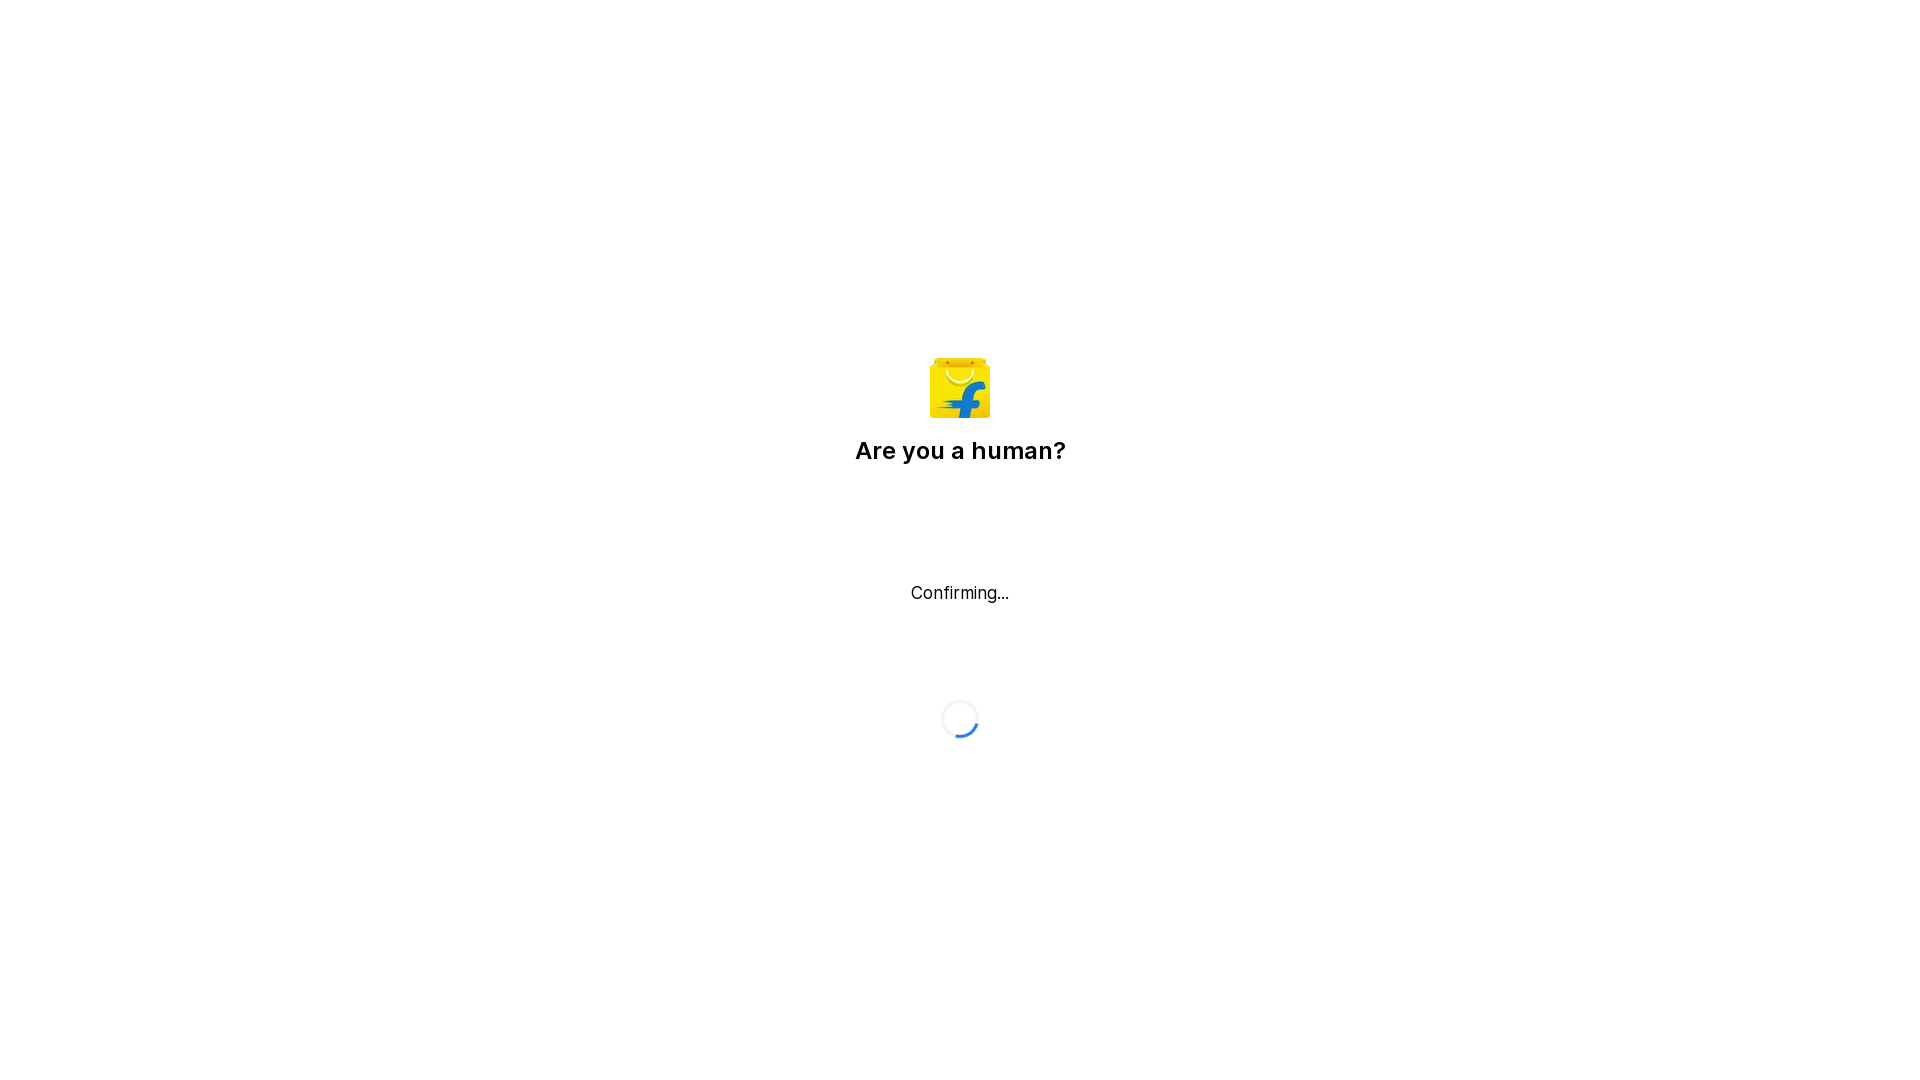